Tests confirm password input field on registration form

Starting URL: https://buggy.justtestit.org/register

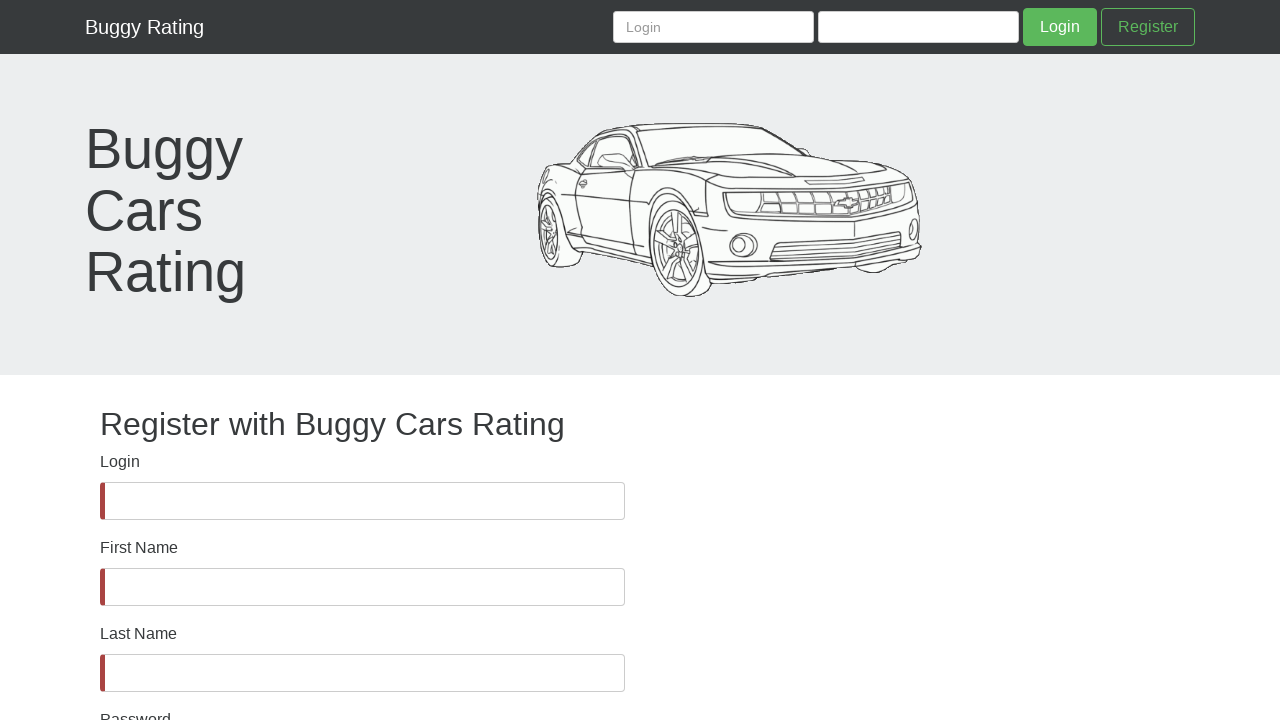

Filled confirm password field with 'Kumar@123' on #confirmPassword
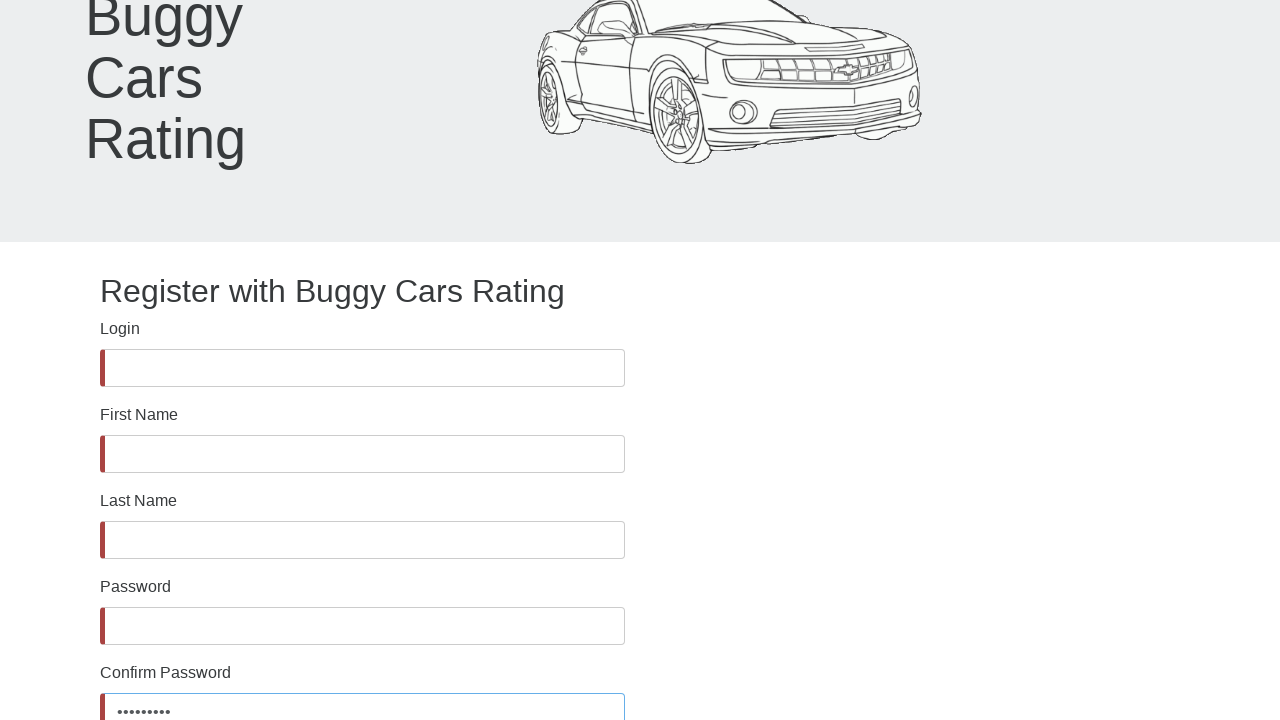

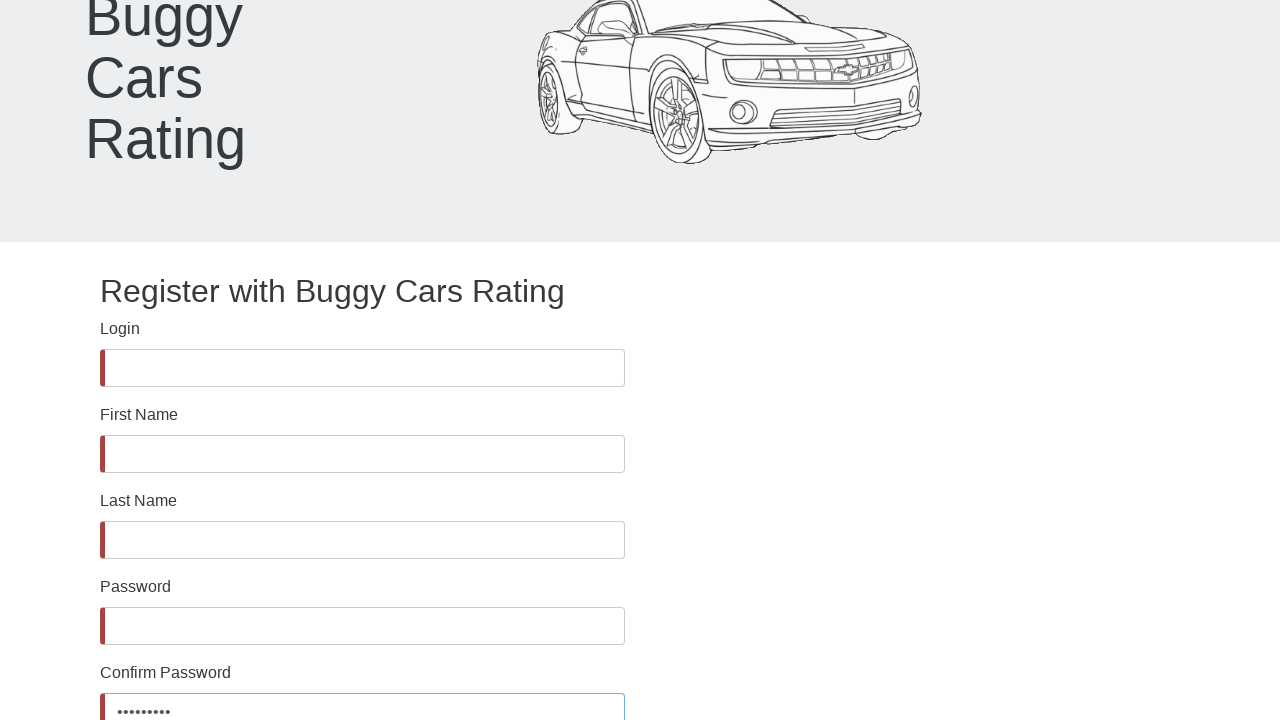